Tests keyboard key press functionality by sending Enter, Tab, and Escape keys and verifying the page displays the correct key press result.

Starting URL: https://the-internet.herokuapp.com/key_presses

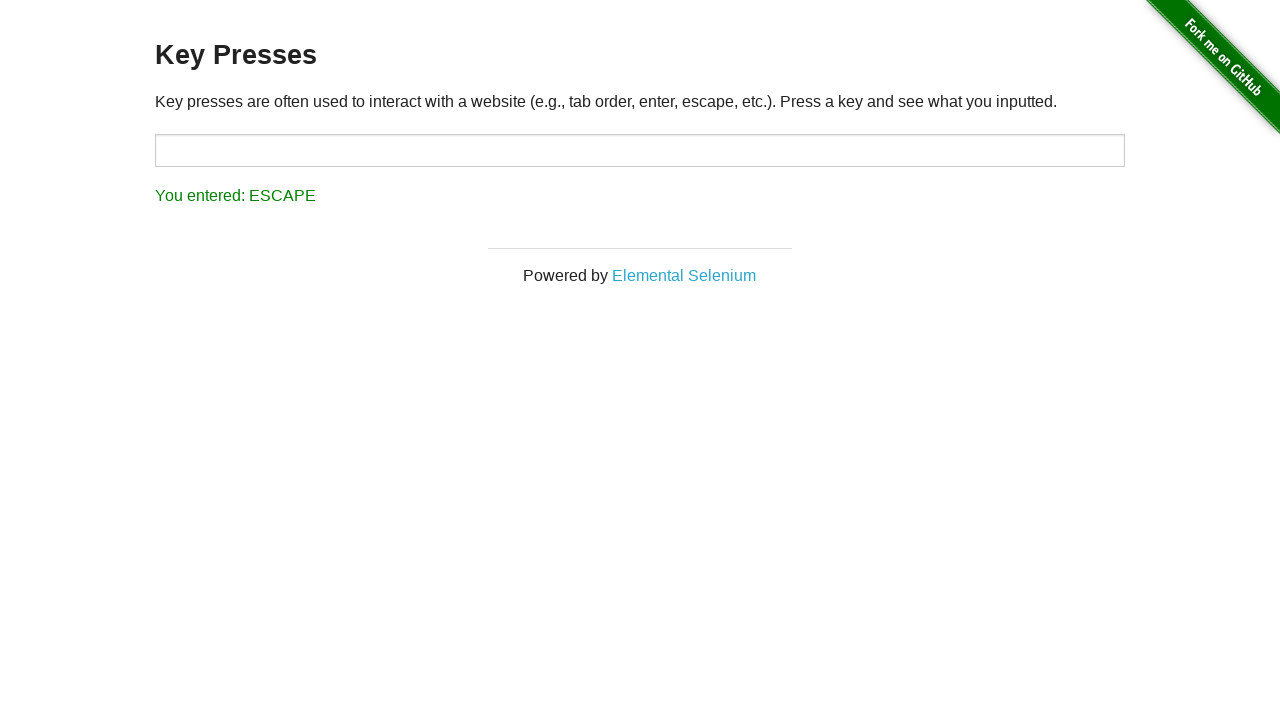

Pressed Enter key (first time)
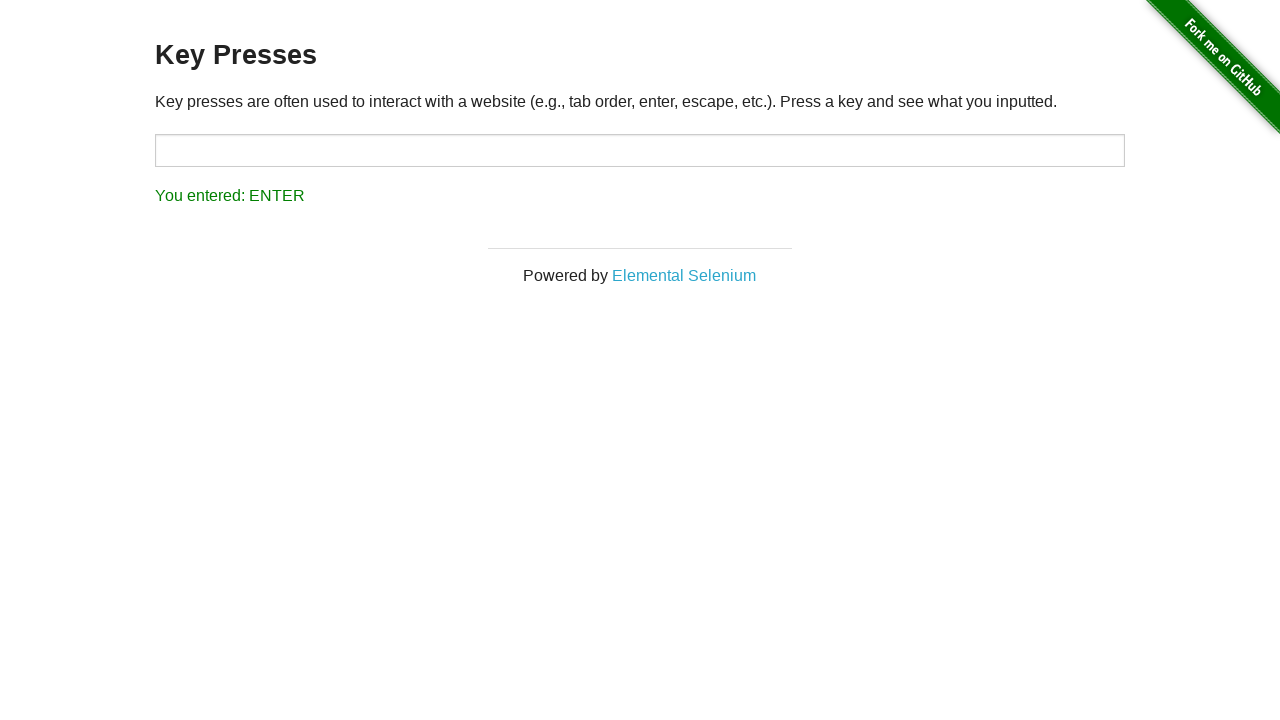

Pressed Enter key (second time)
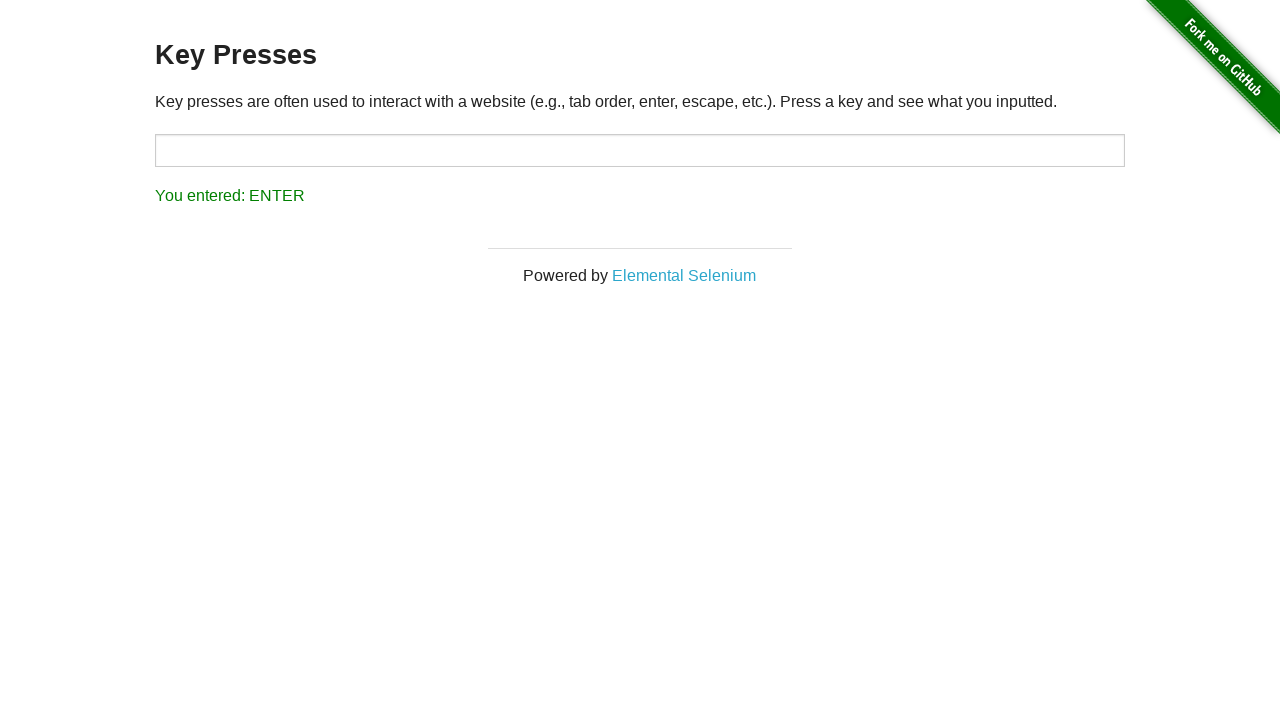

Waited for result element to appear
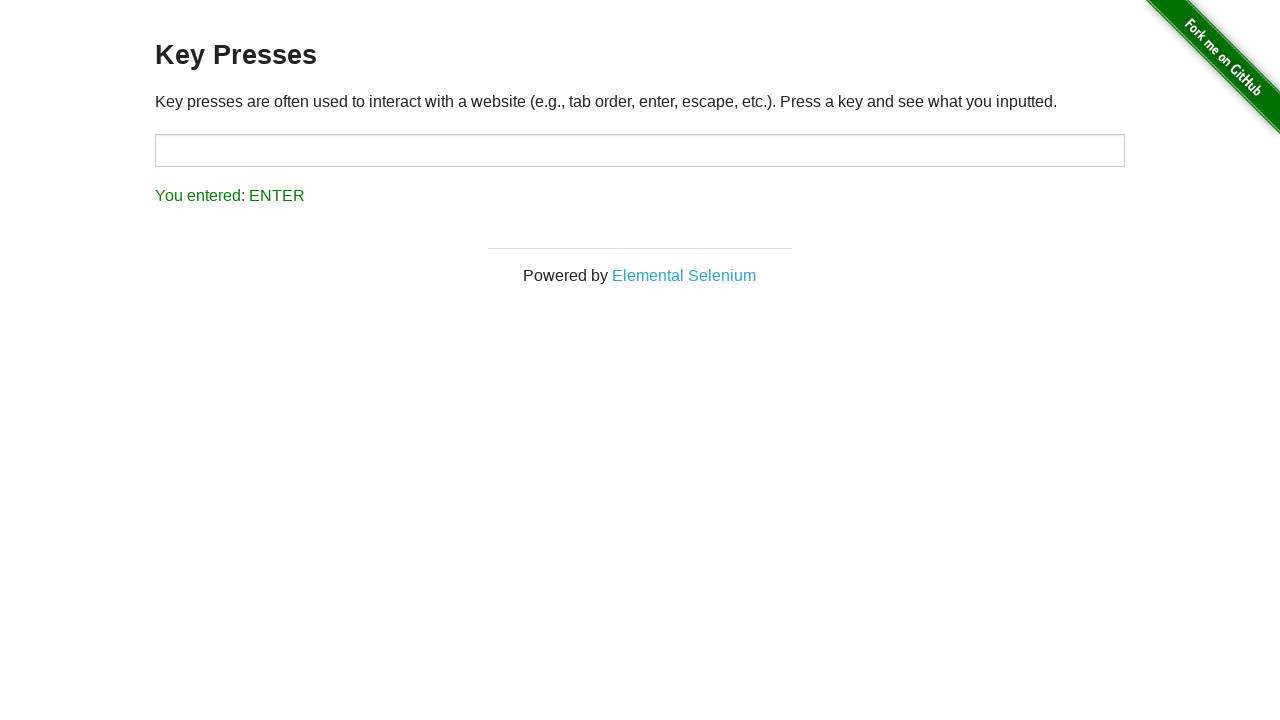

Verified that Enter key press was detected correctly
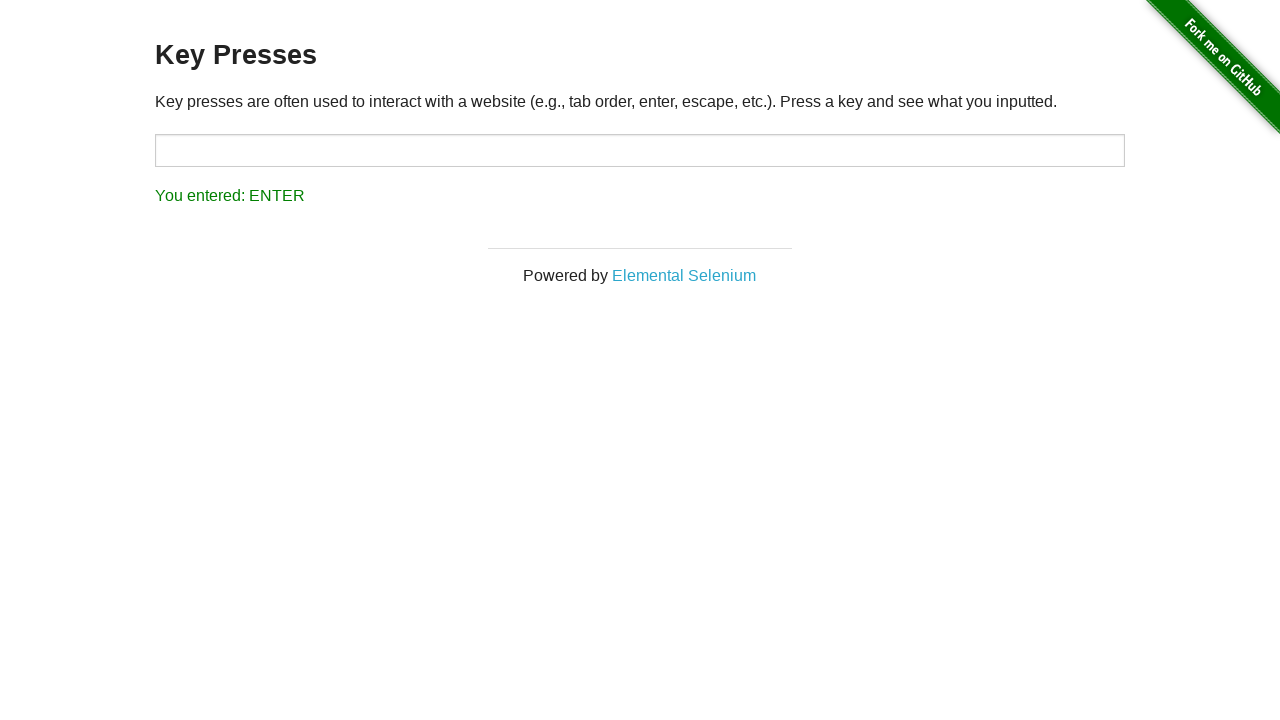

Pressed Tab key
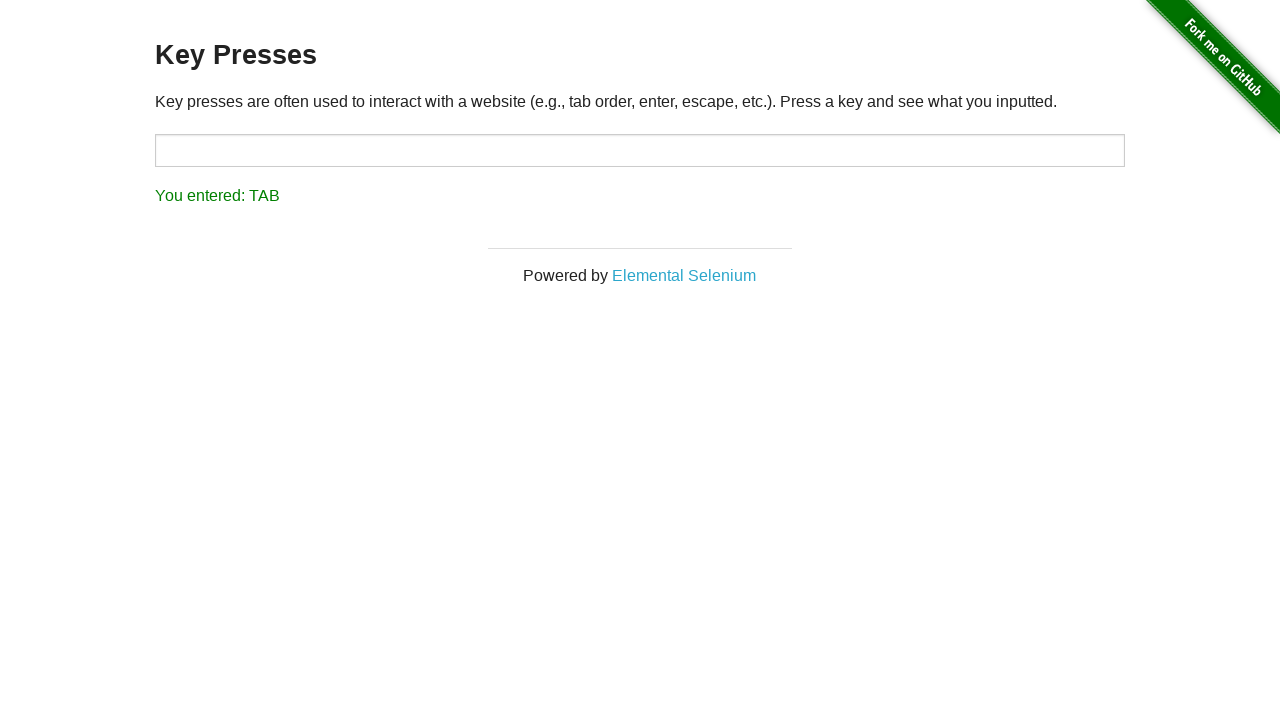

Verified that Tab key press was detected correctly
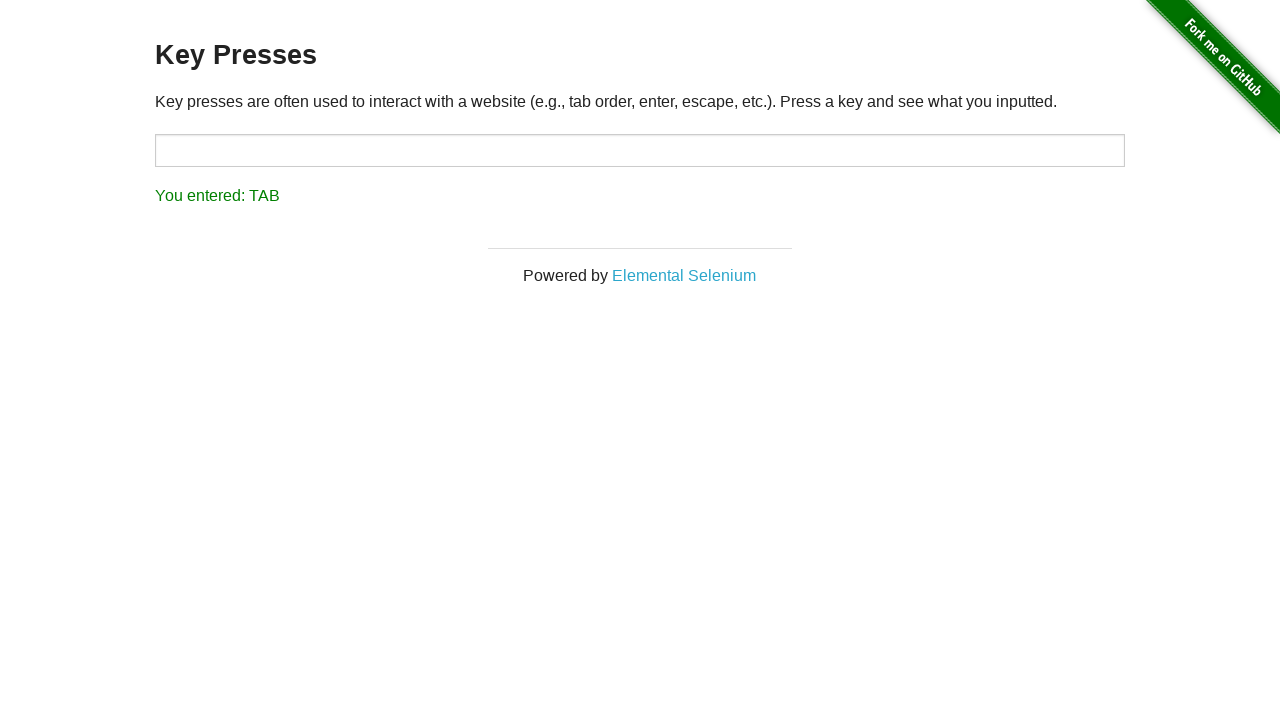

Pressed Escape key
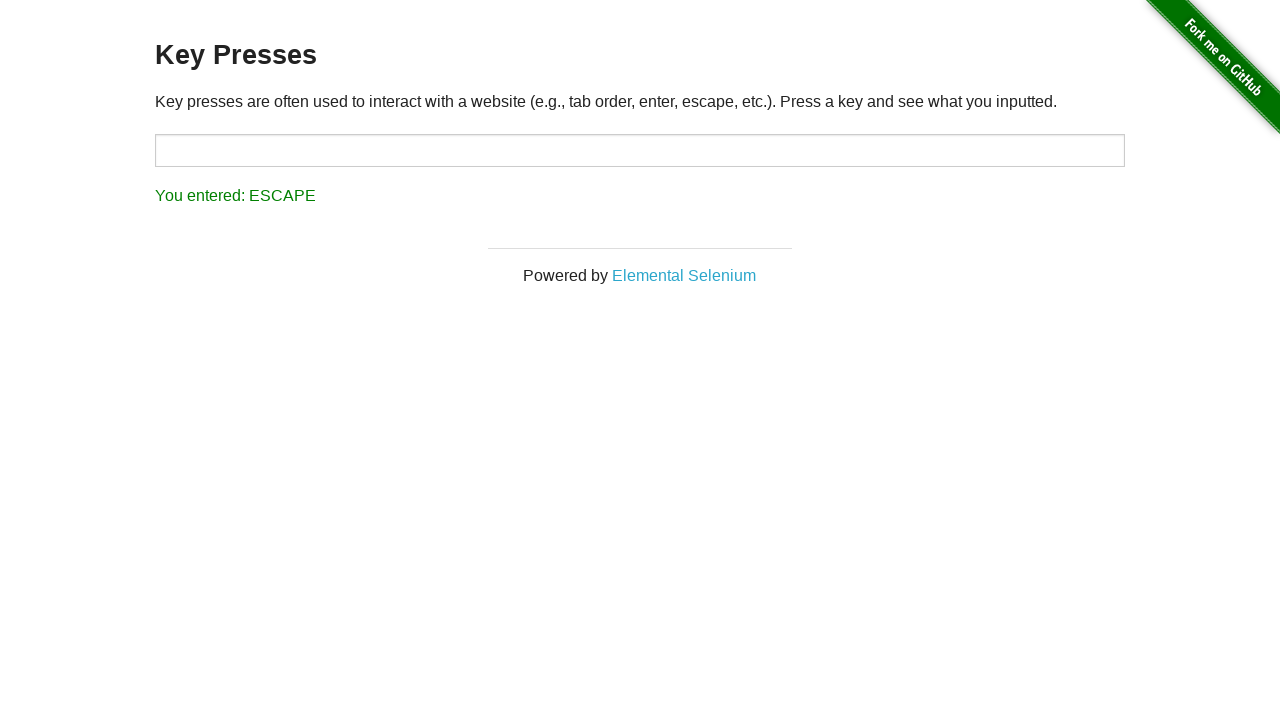

Verified that Escape key press was detected correctly
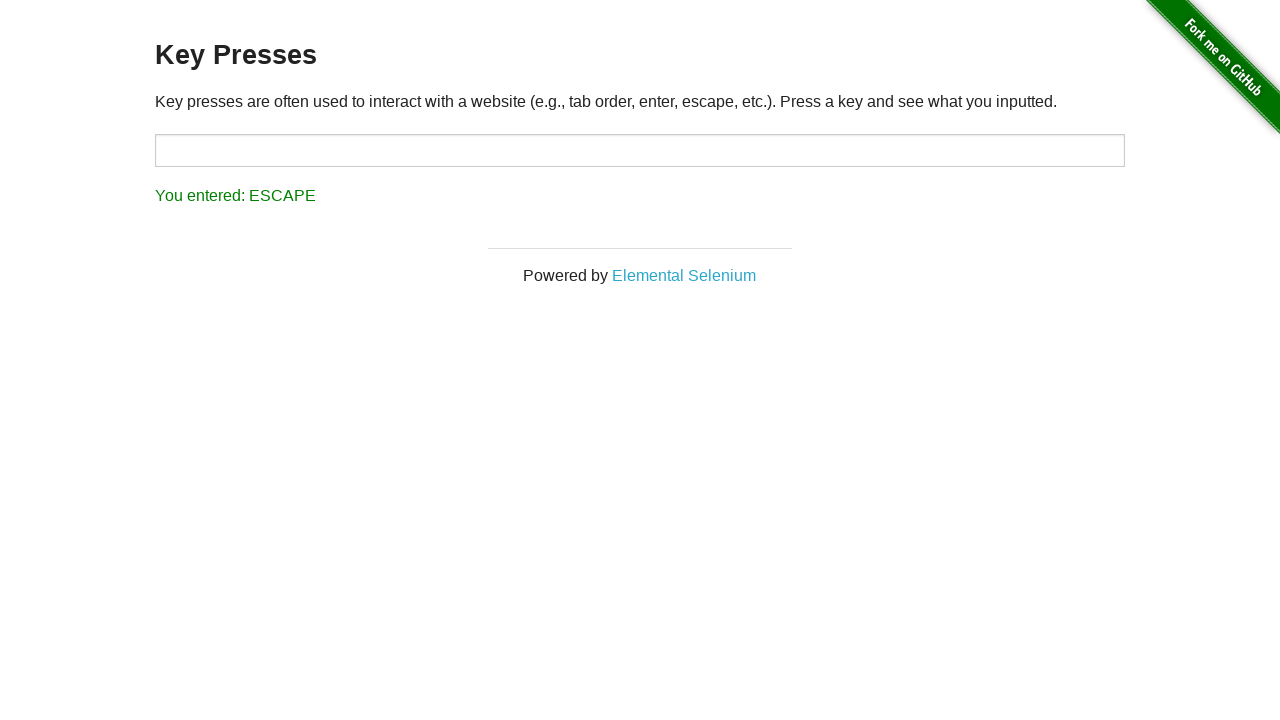

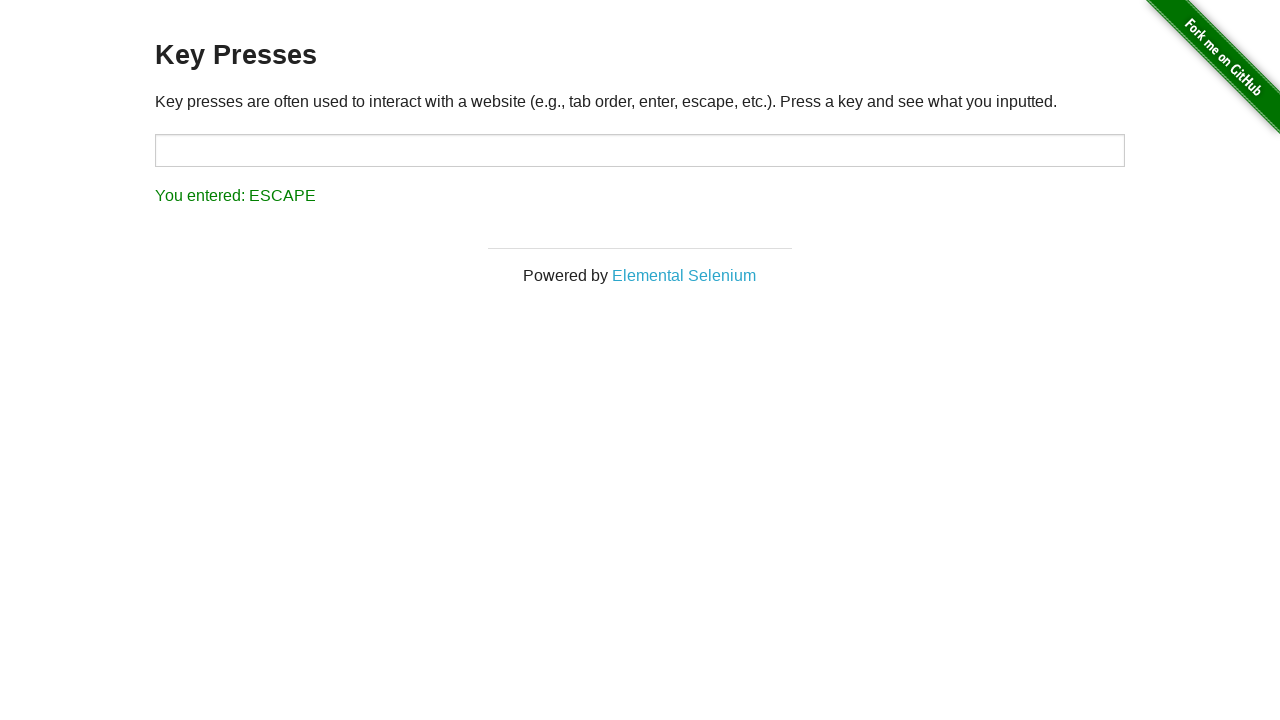